Tests a wait scenario by clicking a verify button and checking that a success message appears

Starting URL: http://suninjuly.github.io/wait2.html

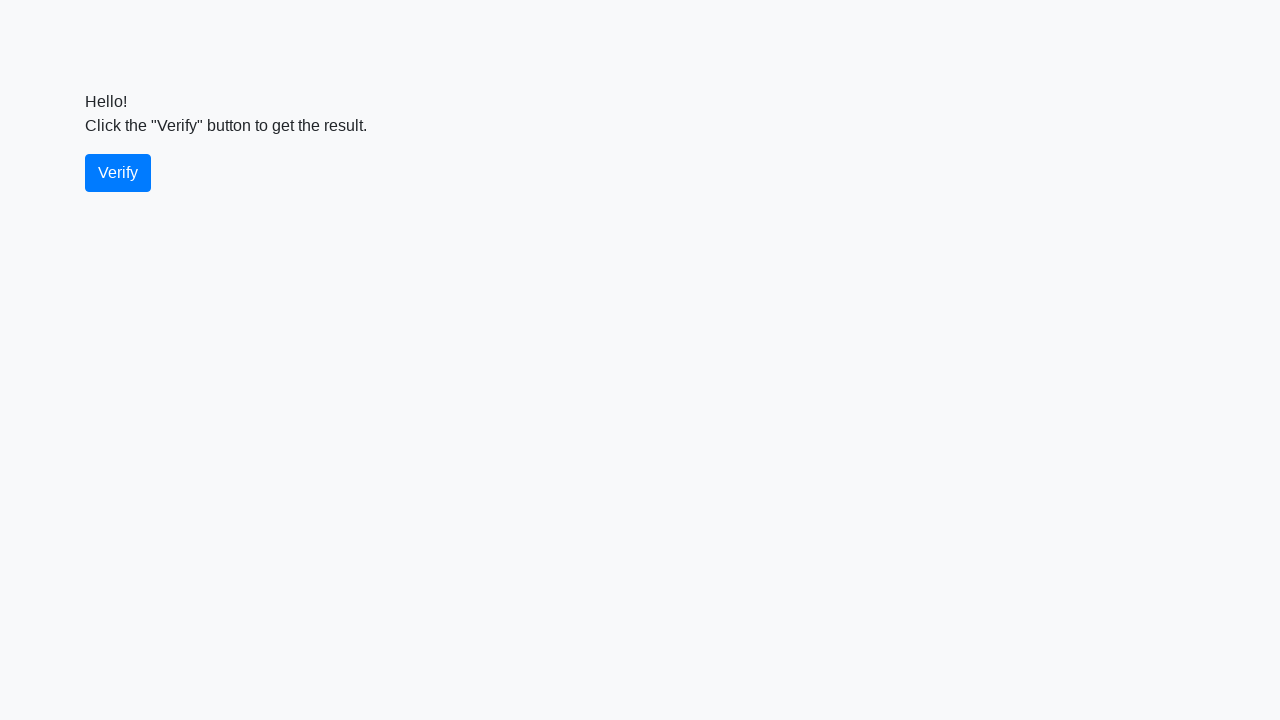

Clicked the verify button at (118, 173) on #verify
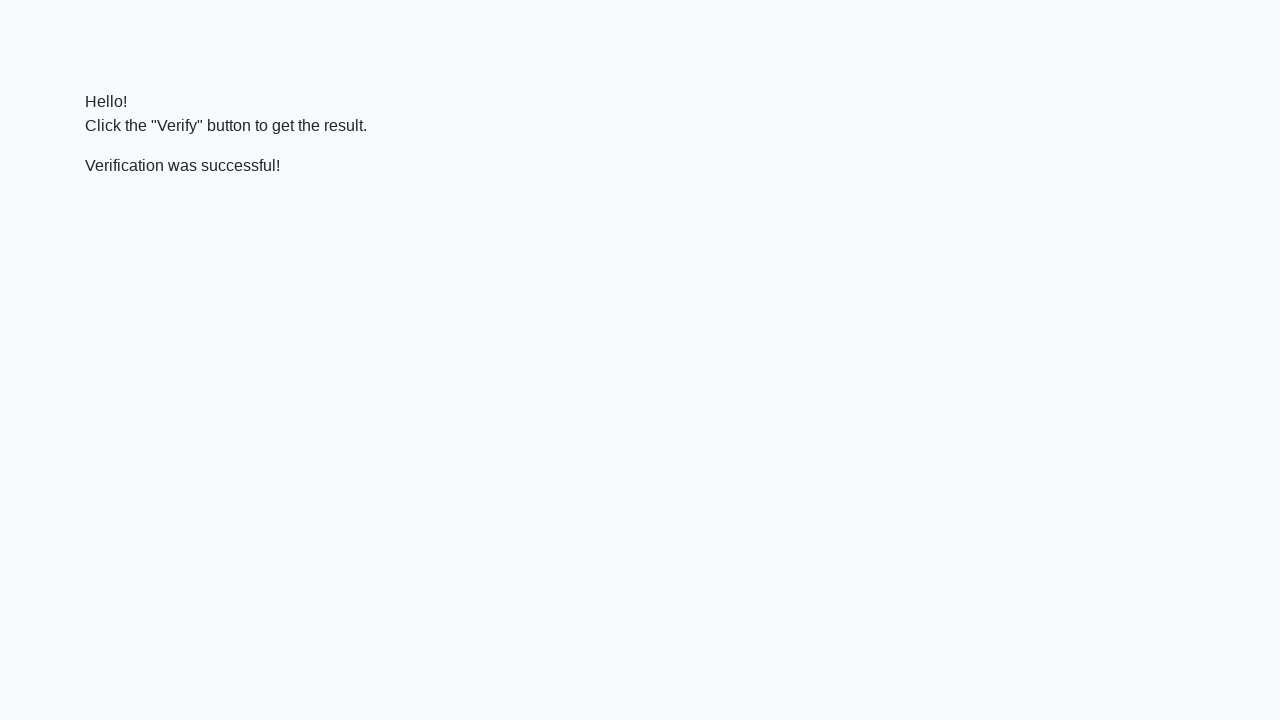

Located the verify message element
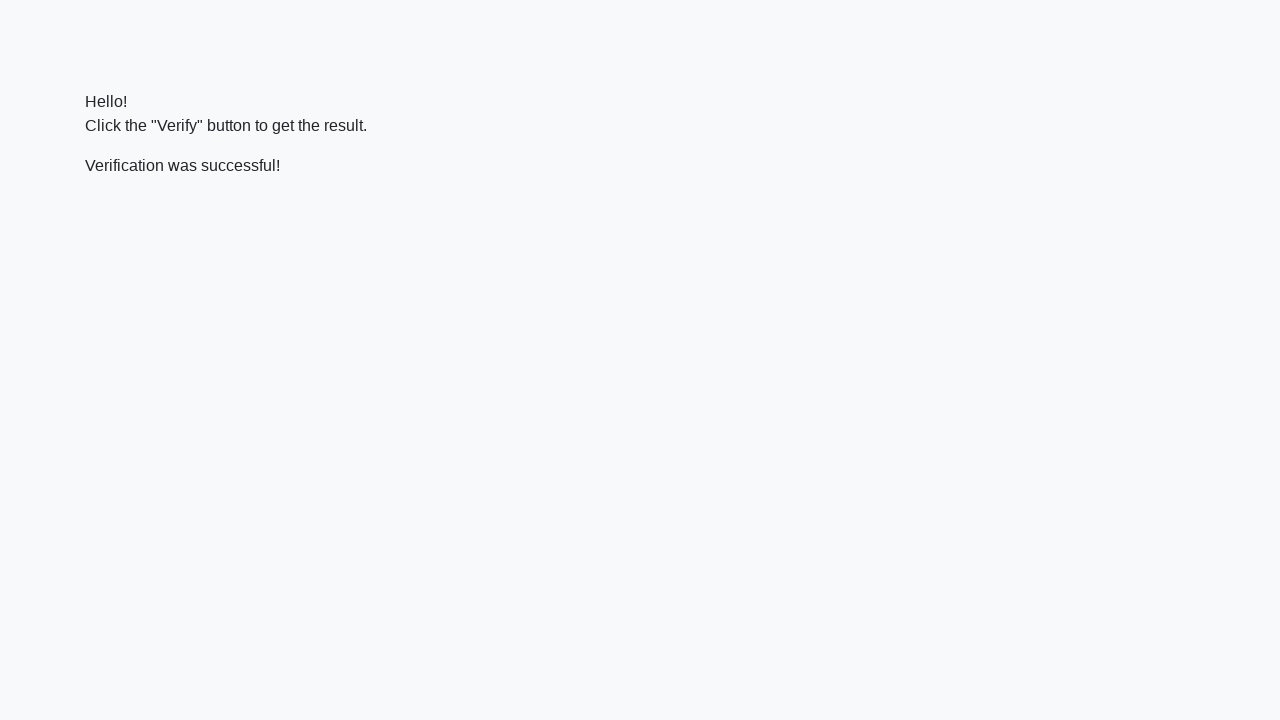

Success message appeared and is visible
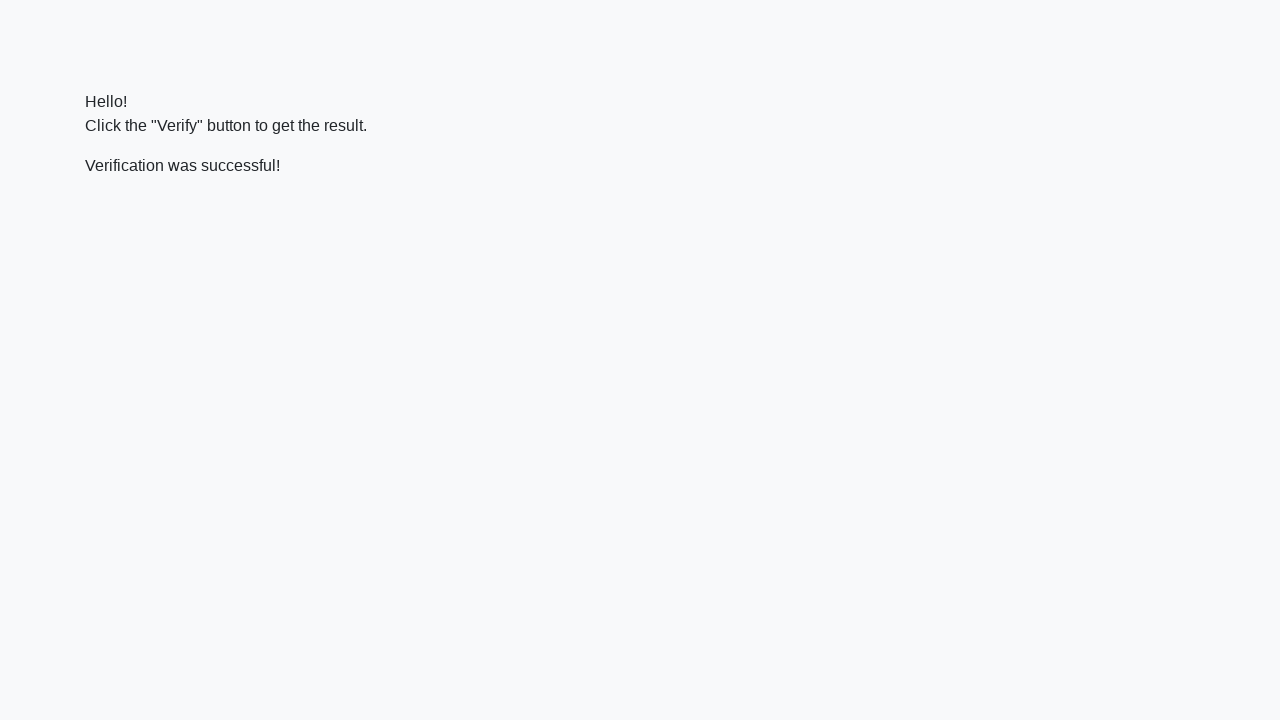

Verified that success message contains 'successful'
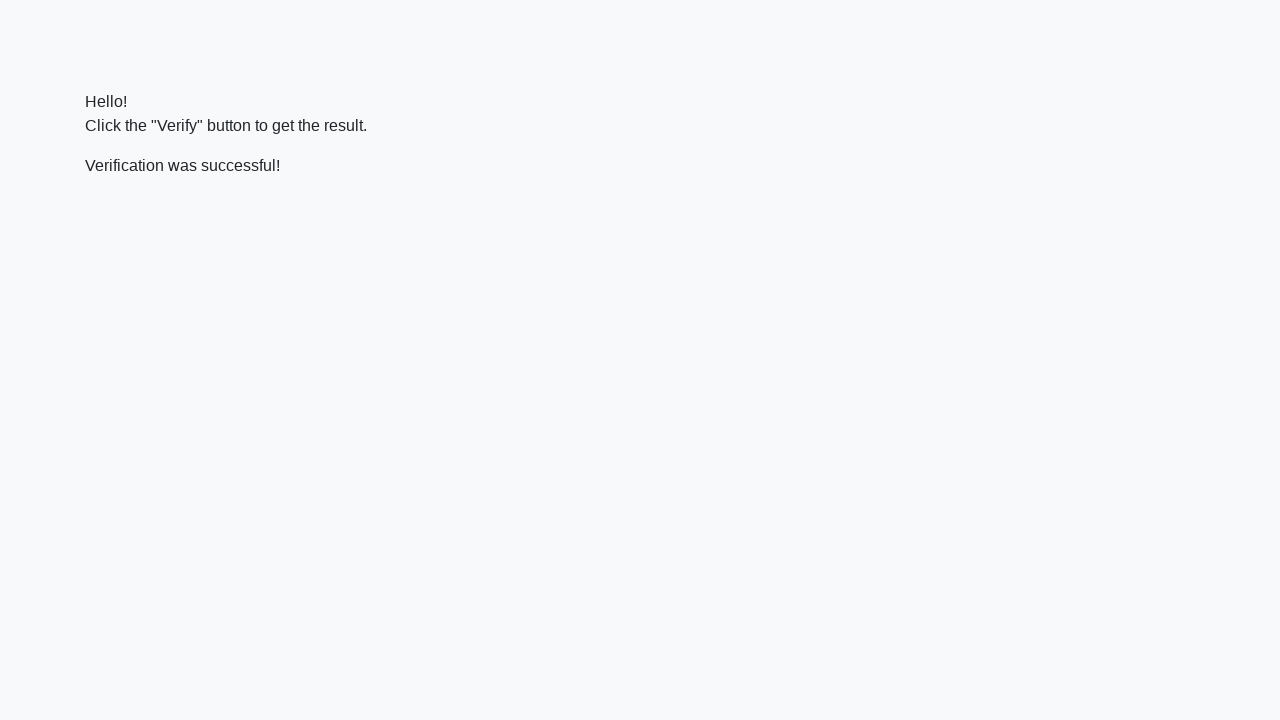

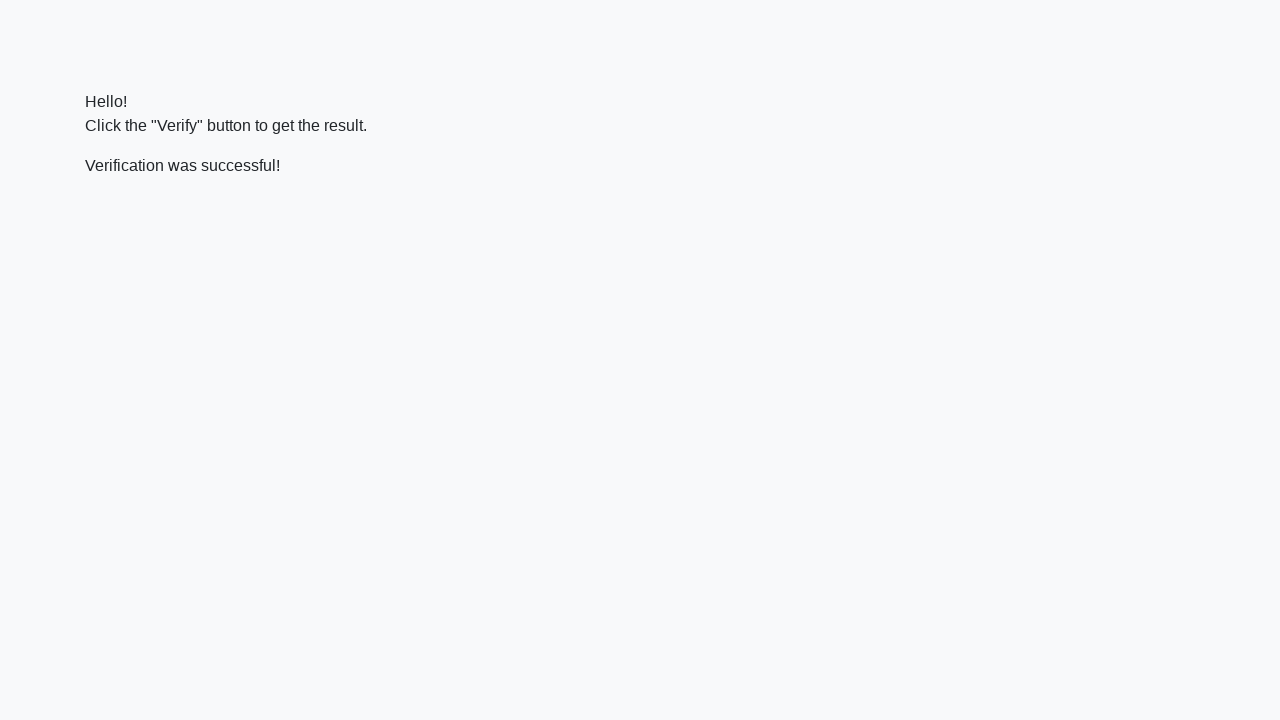